Tests filling out a student registration form with text fields, radio buttons, checkboxes, and submitting the form, then closing the confirmation modal.

Starting URL: https://demoqa.com/automation-practice-form

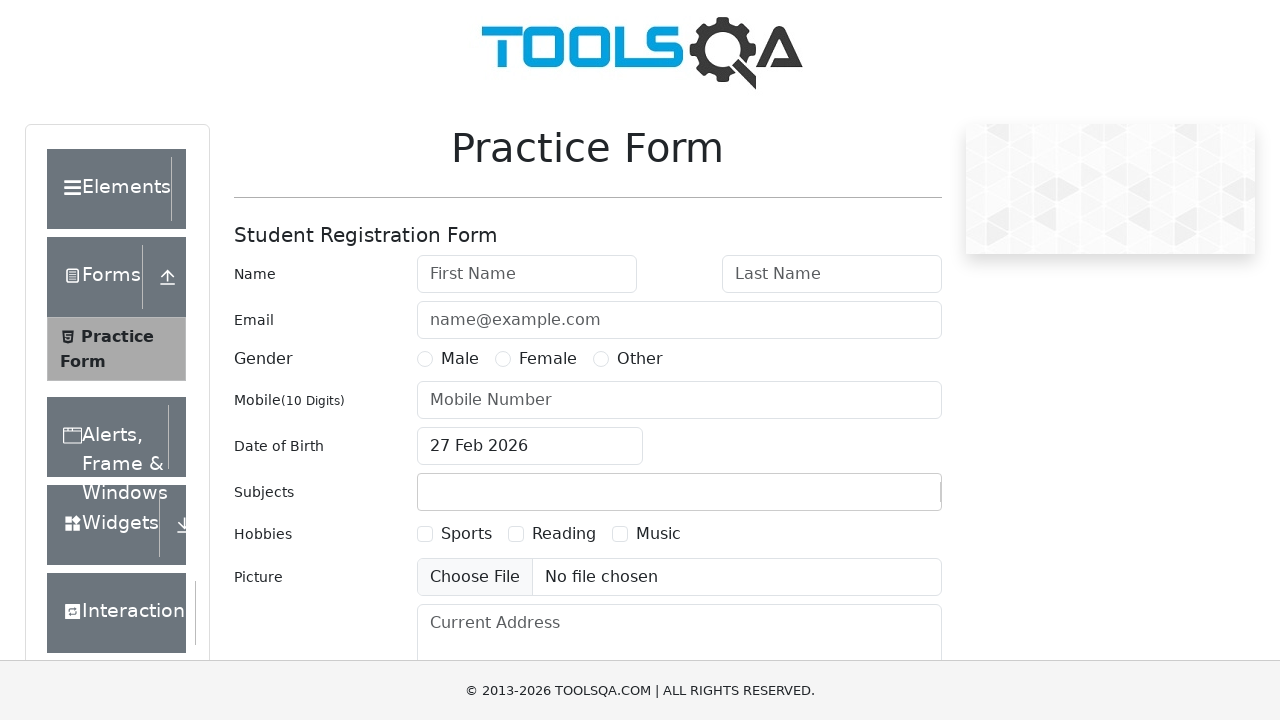

Filled first name field with 'AILIN' on #firstName
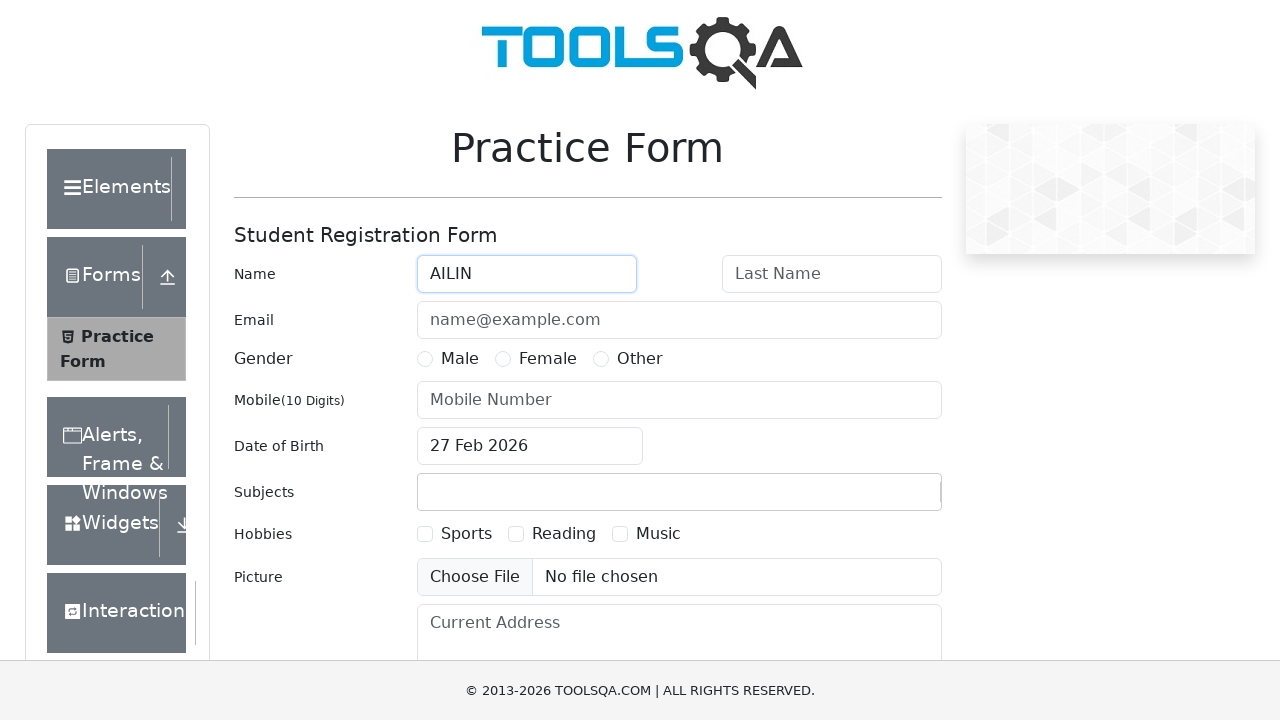

Filled last name field with 'LIOU' on #lastName
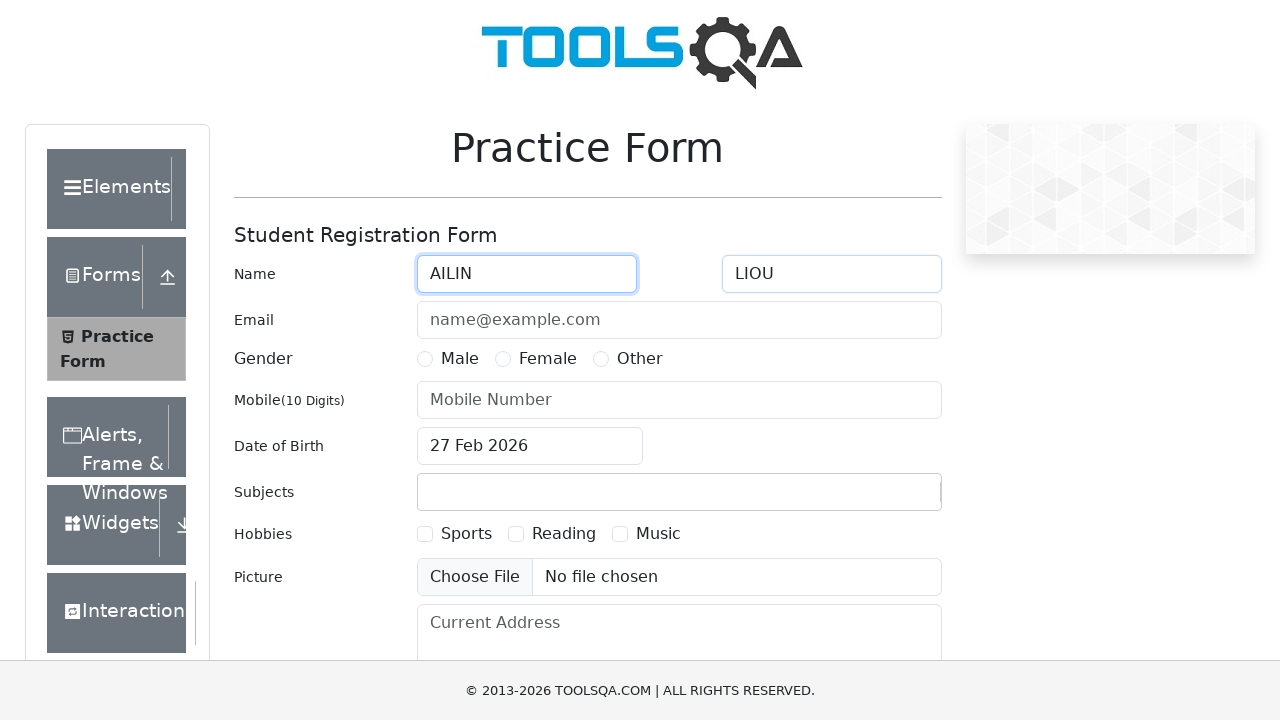

Filled email field with 'aaa@aaa.com' on #userEmail
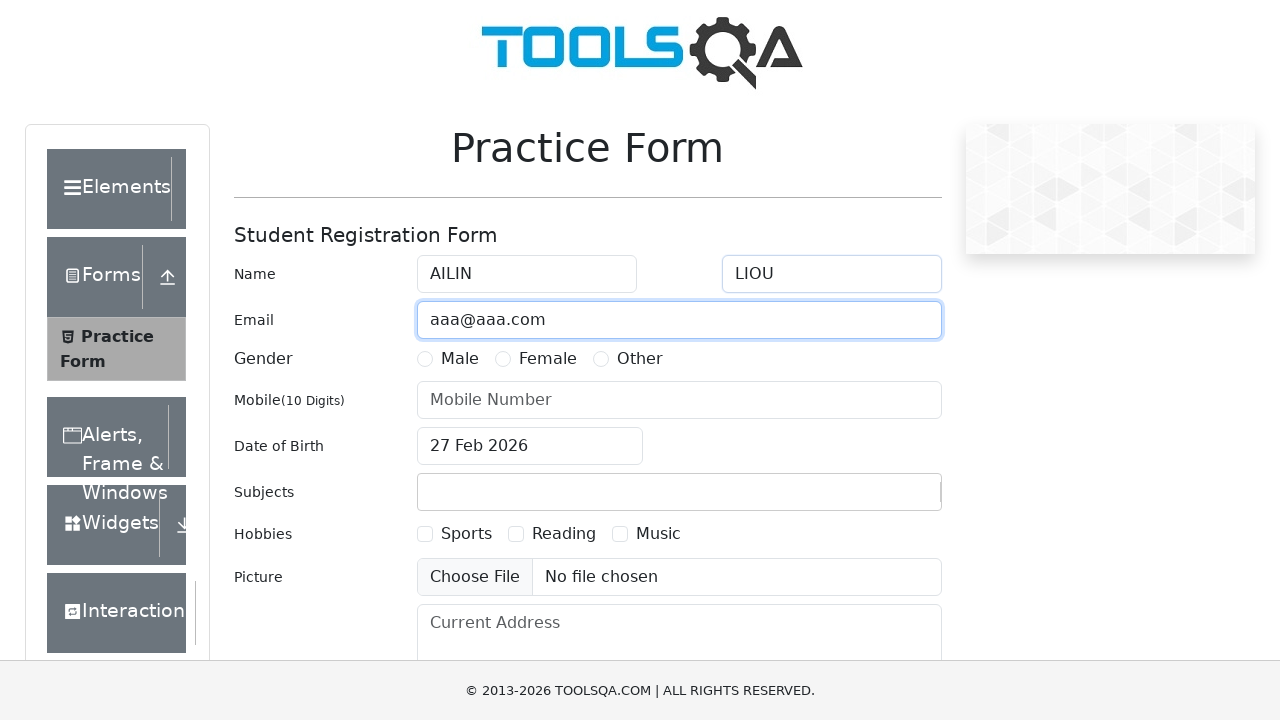

Filled phone number field with '0123456789' on #userNumber
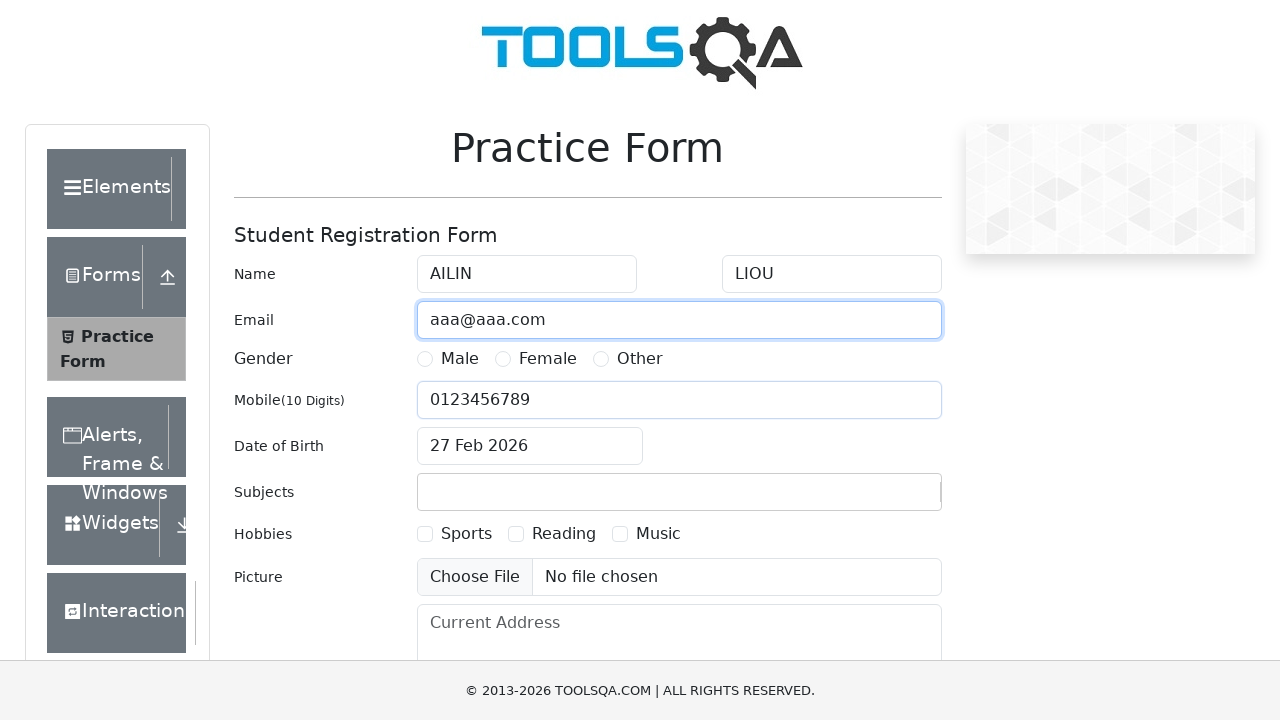

Selected Male radio button for gender at (460, 359) on [for='gender-radio-1']
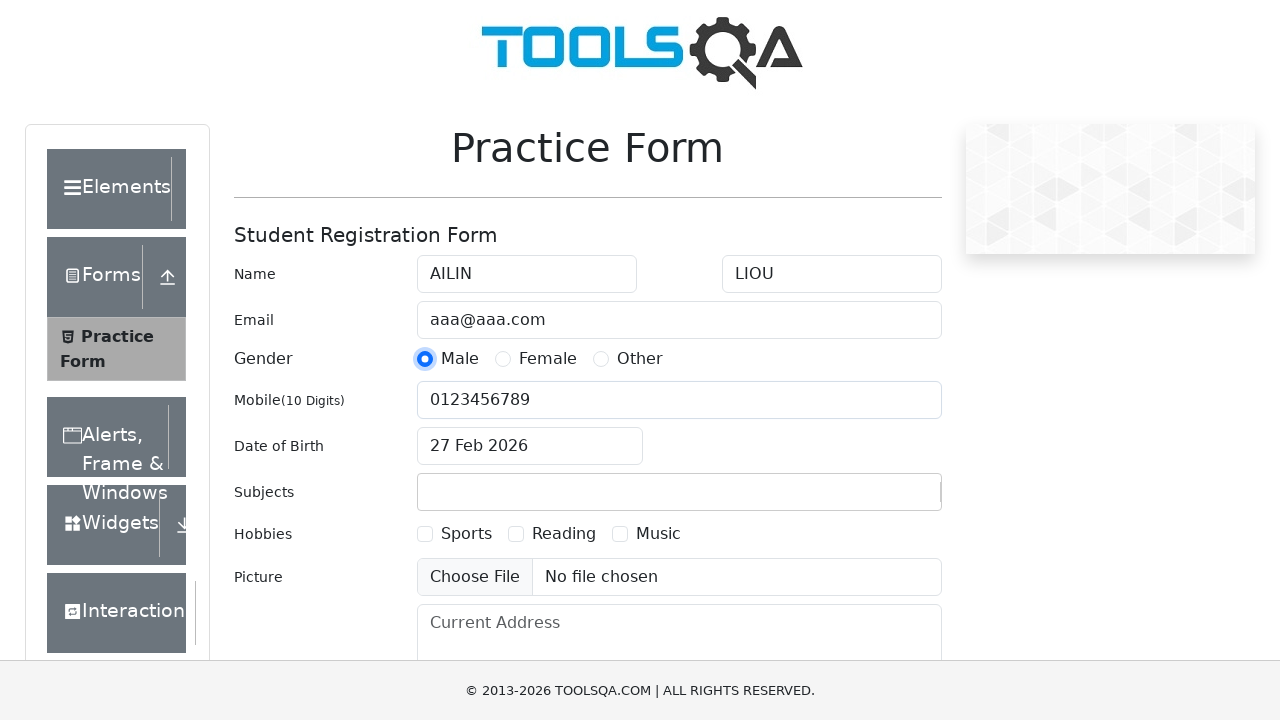

Selected Sports checkbox at (466, 534) on [for='hobbies-checkbox-1']
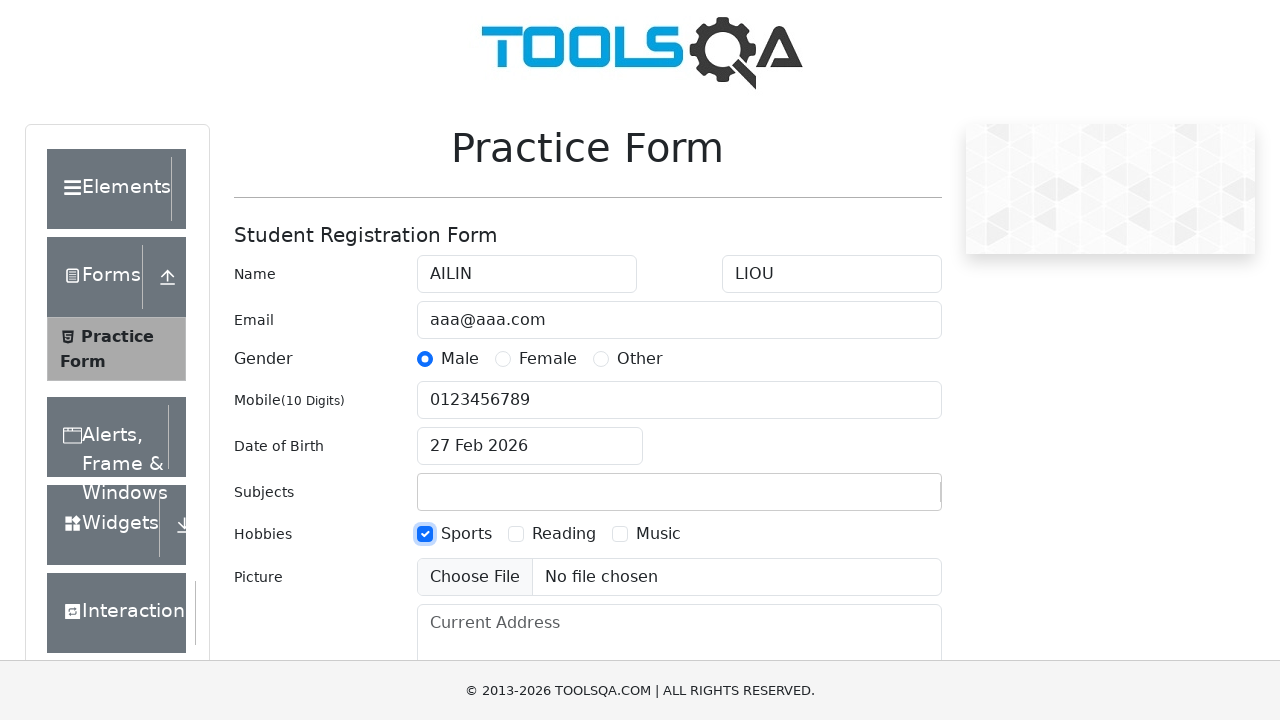

Selected Reading checkbox at (564, 534) on [for='hobbies-checkbox-2']
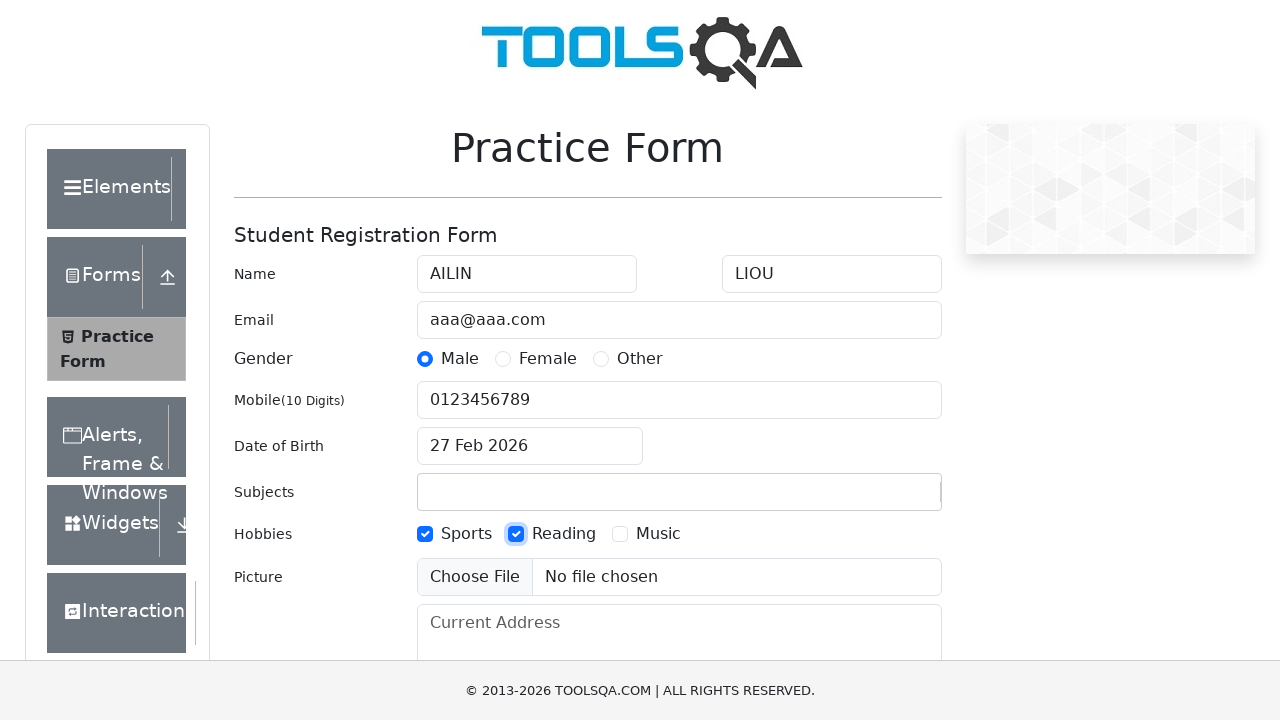

Filled current address field with 'TAIPEI' on #currentAddress
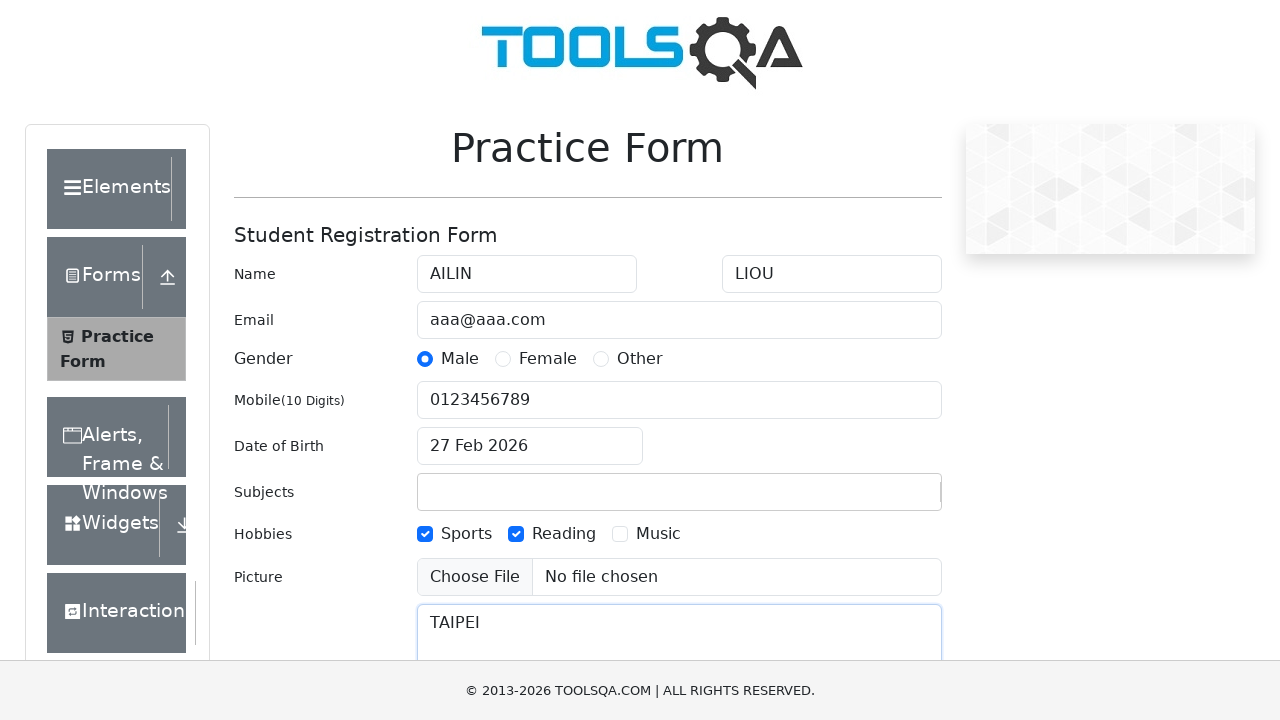

Clicked submit button to submit the registration form at (885, 499) on #submit
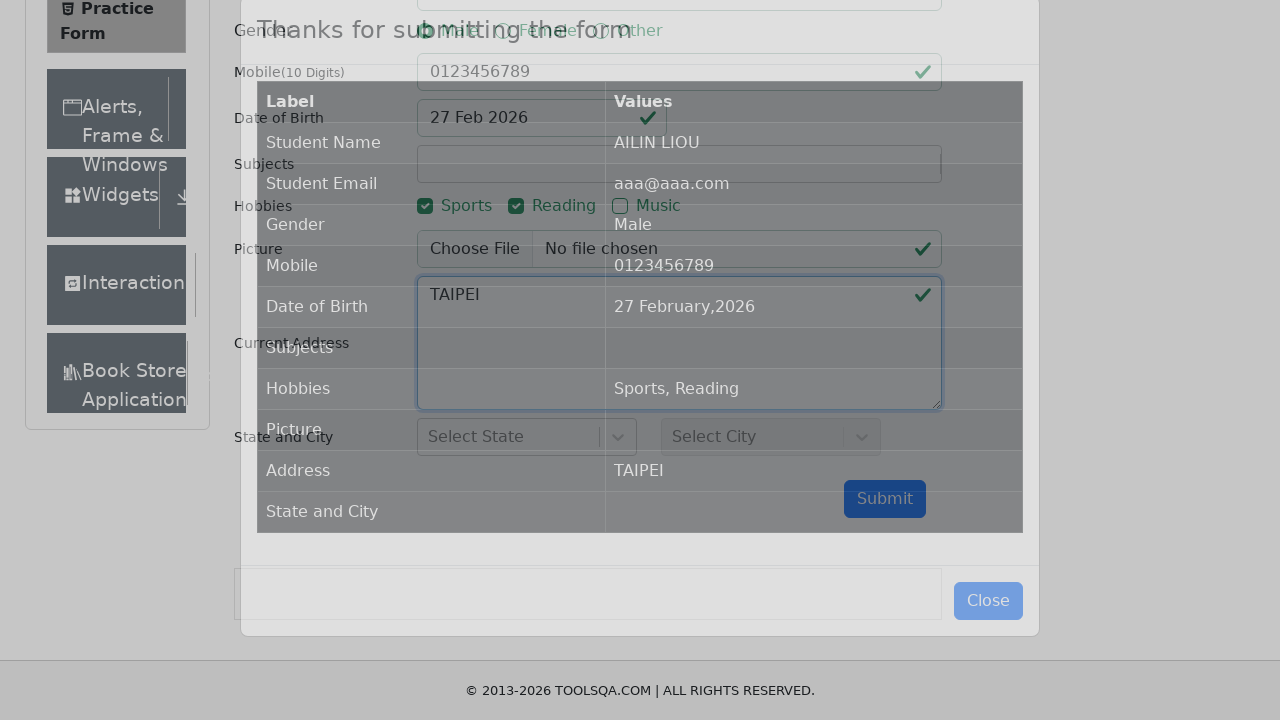

Confirmation modal appeared
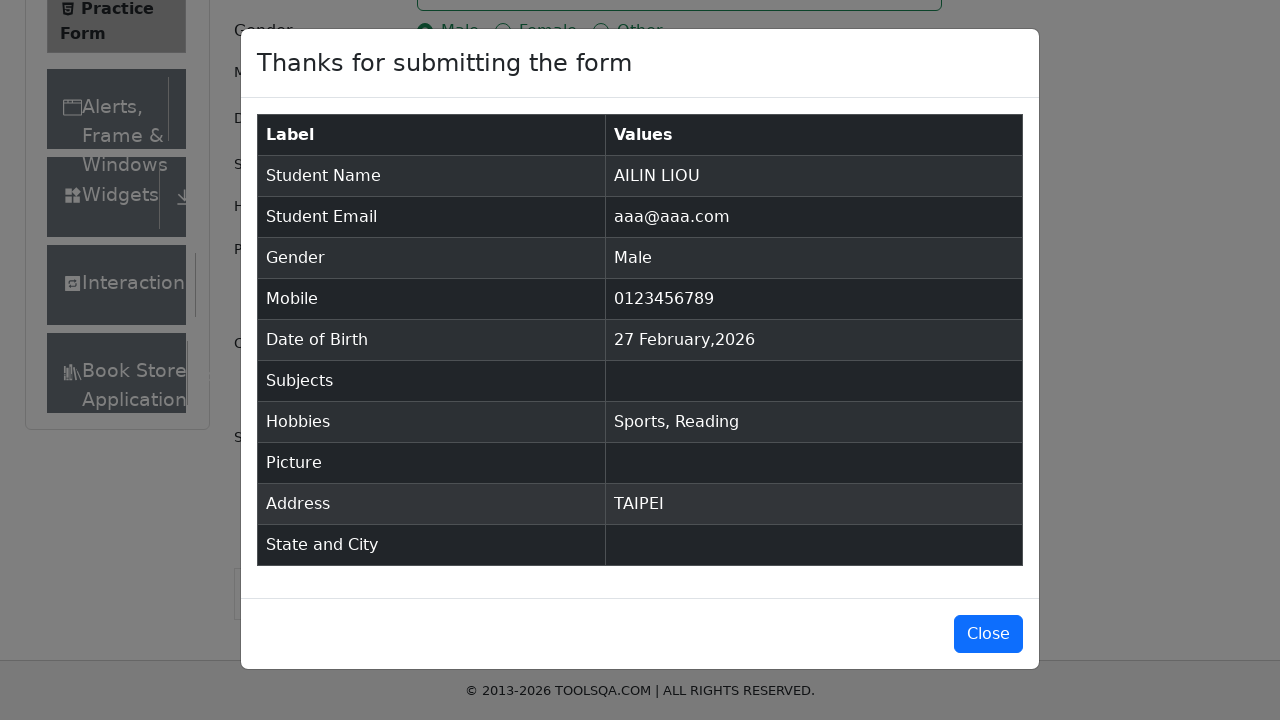

Closed the confirmation modal at (988, 634) on #closeLargeModal
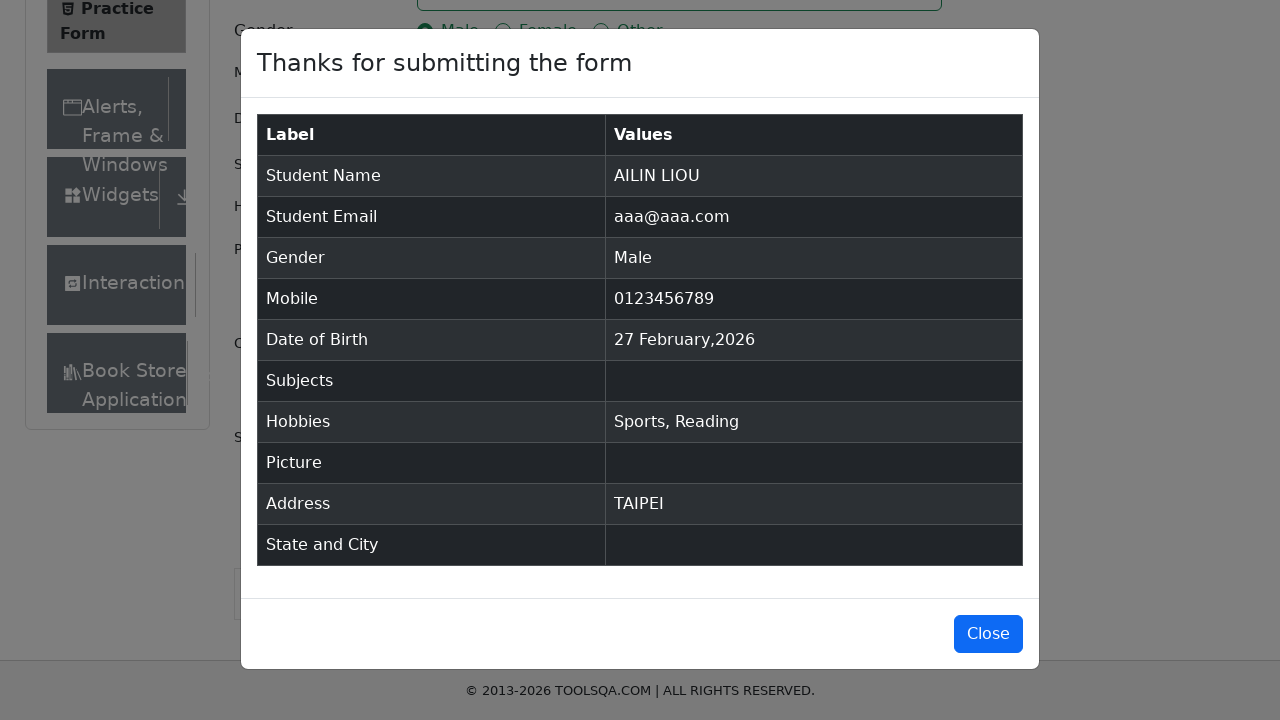

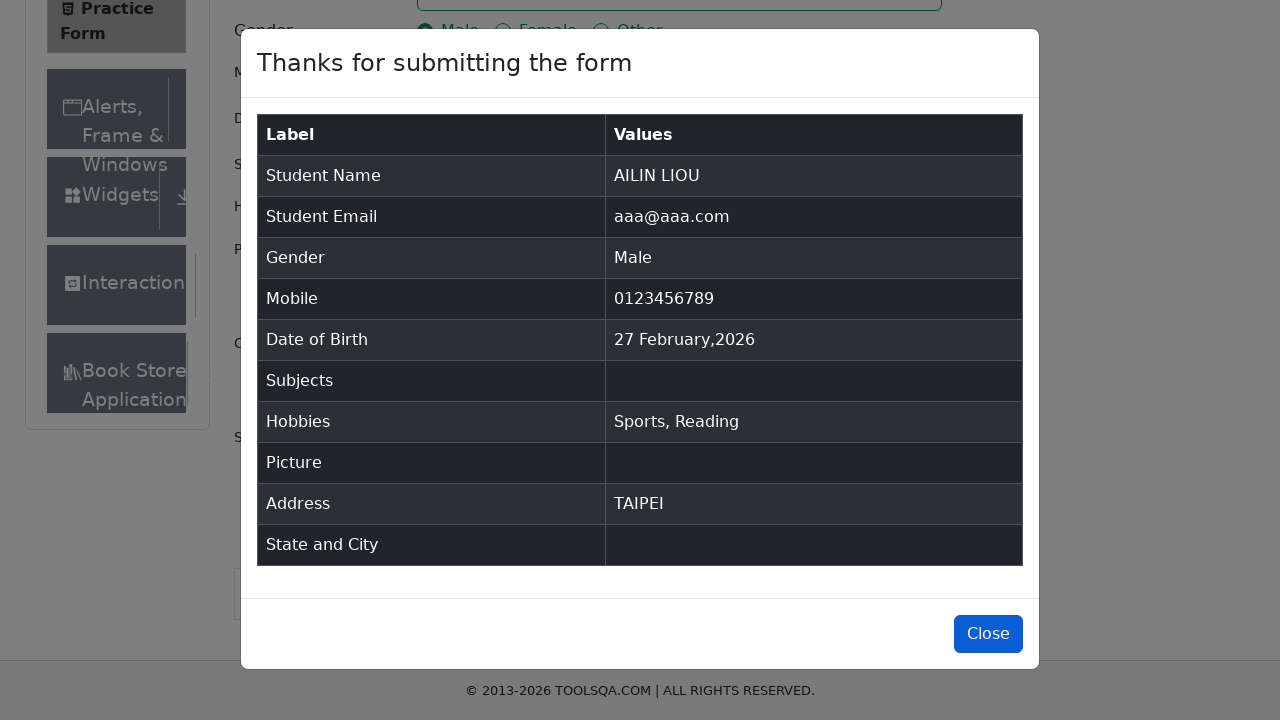